Tests dropdown functionality on a form page by selecting birth date values (day by index, month by value, year by visible text) and verifies the month dropdown has 13 options.

Starting URL: https://testotomasyonu.com/form

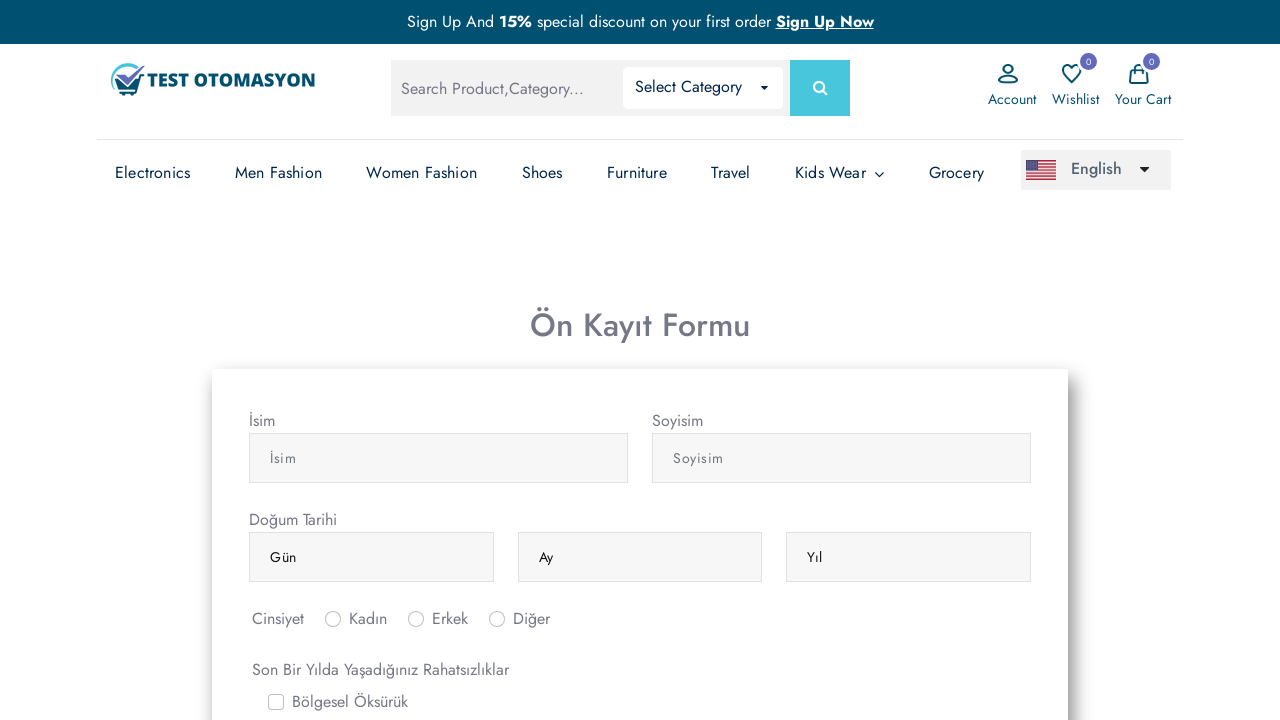

Navigated to form page at https://testotomasyonu.com/form
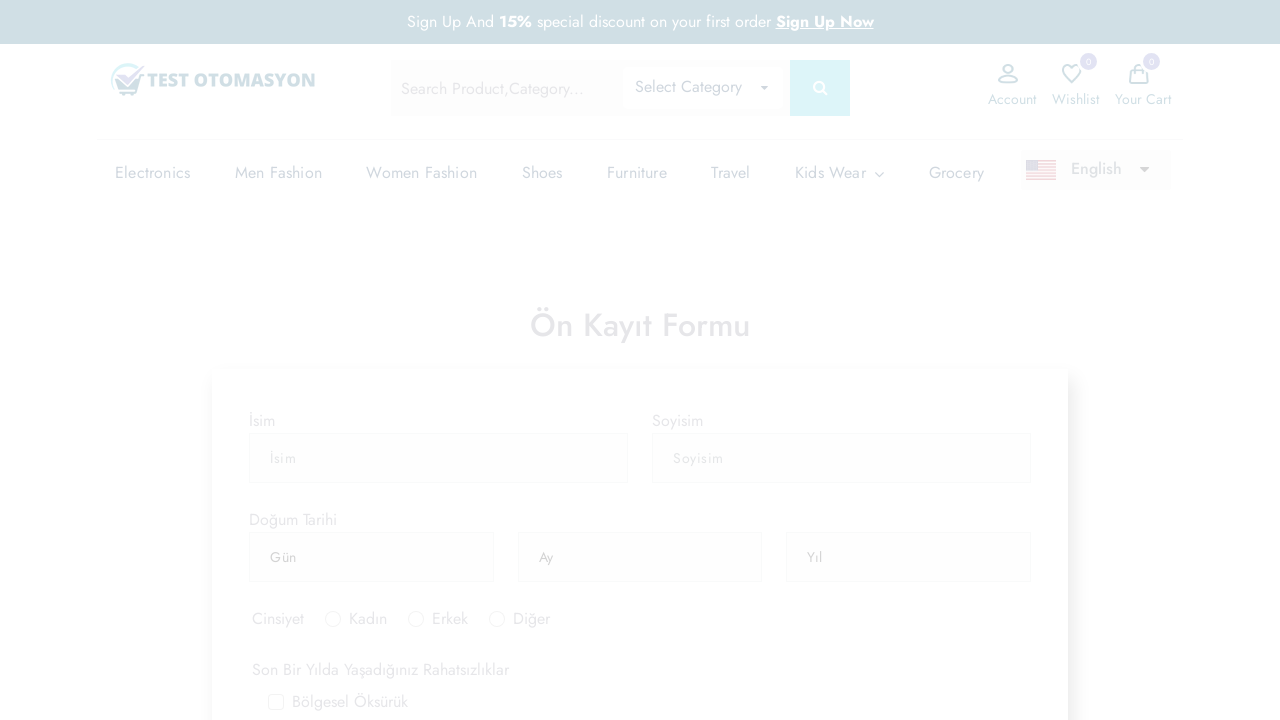

Located all form-control dropdown elements
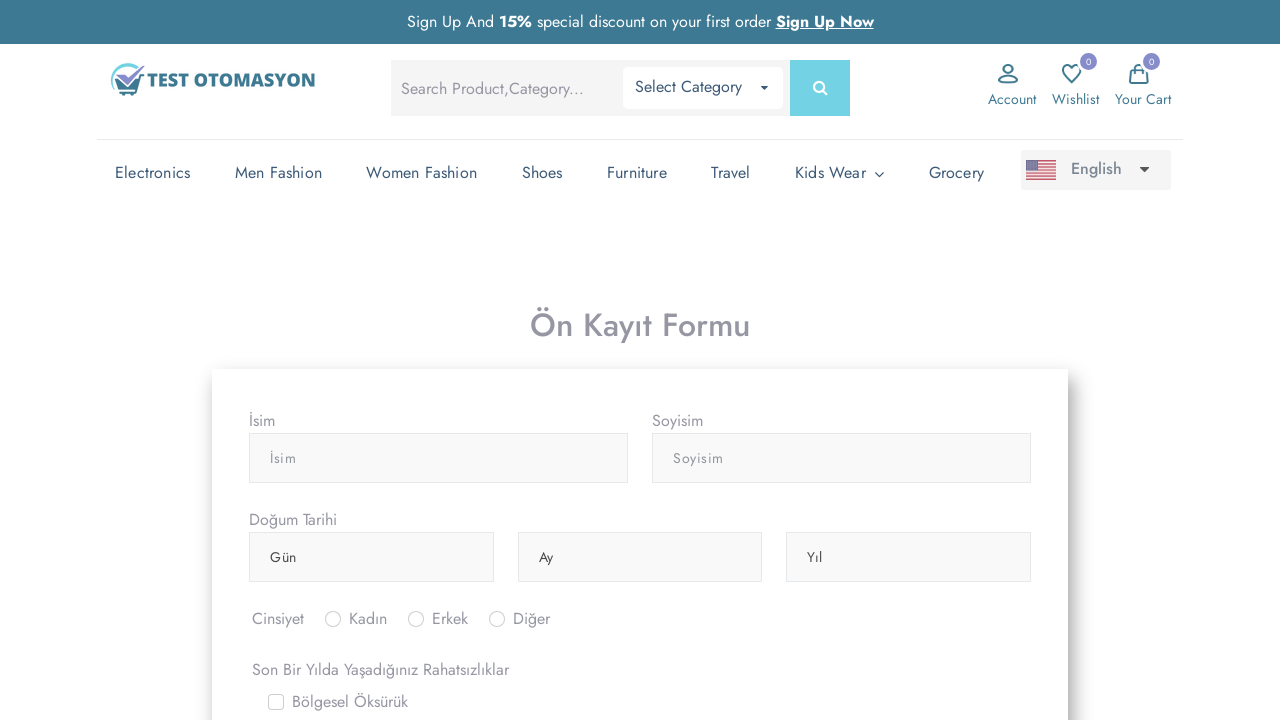

Selected day dropdown (first dropdown)
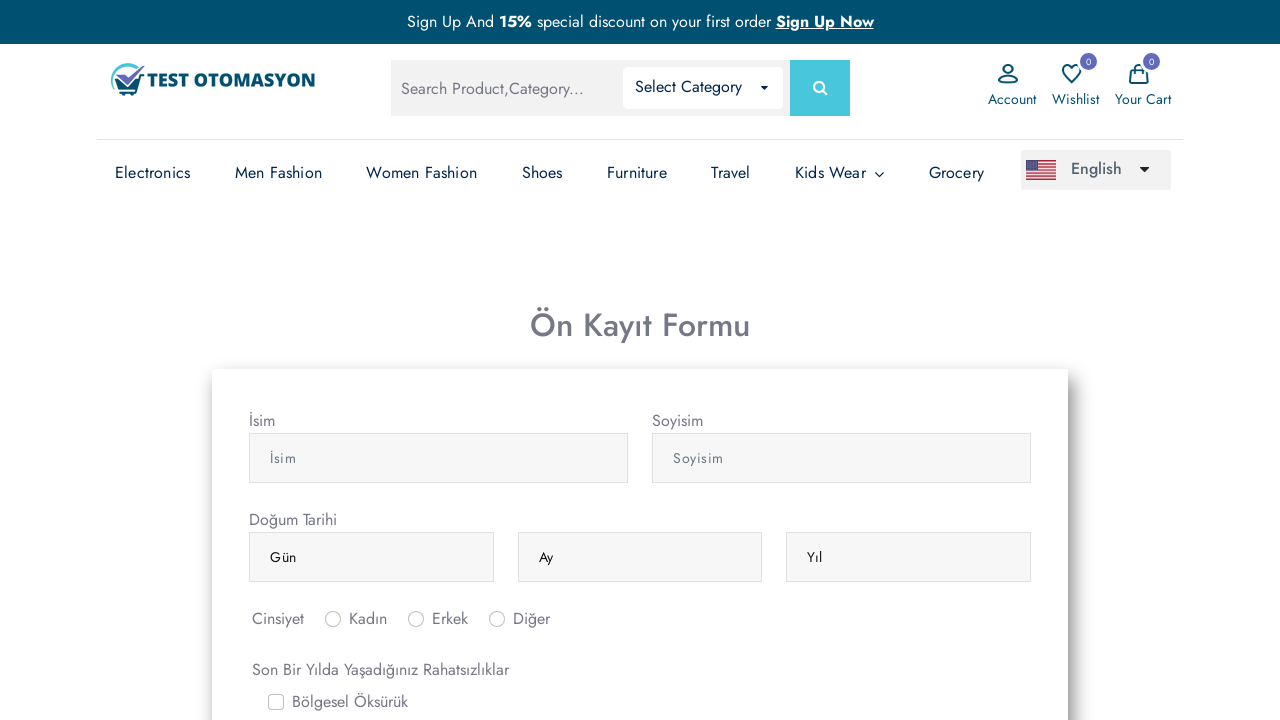

Selected day option by index 5 on select.form-control >> nth=0
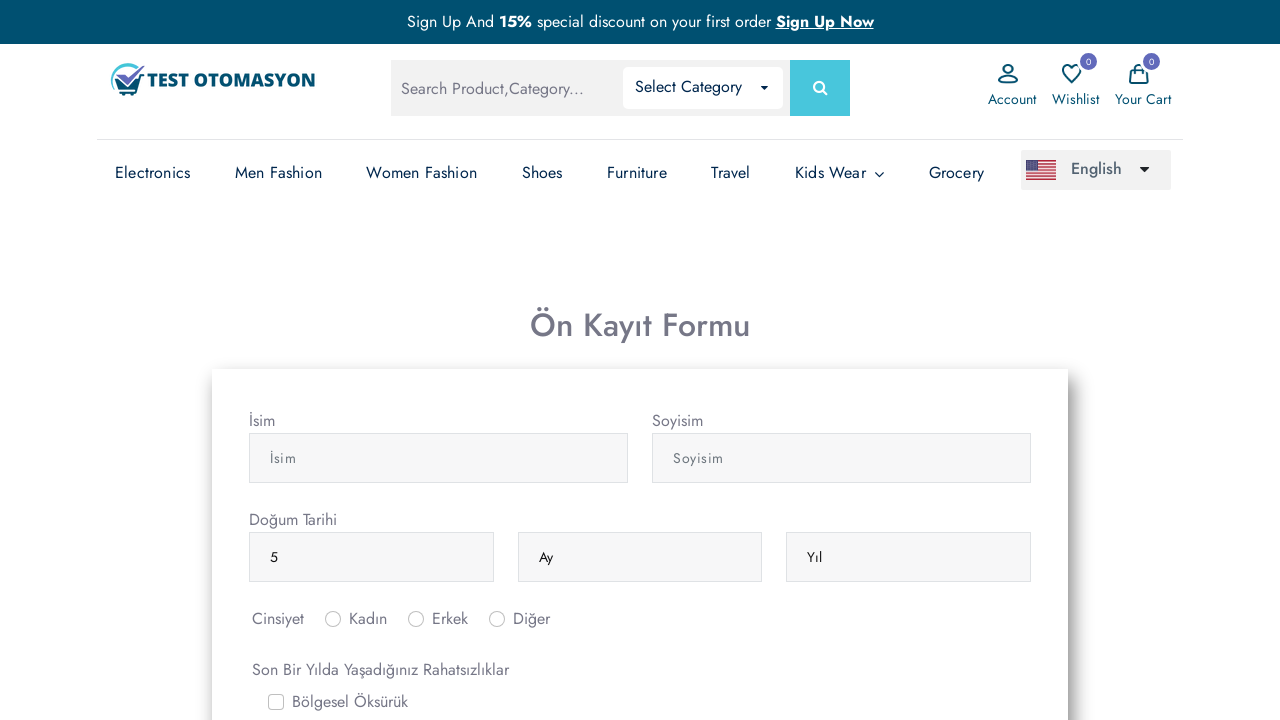

Selected month dropdown (second dropdown)
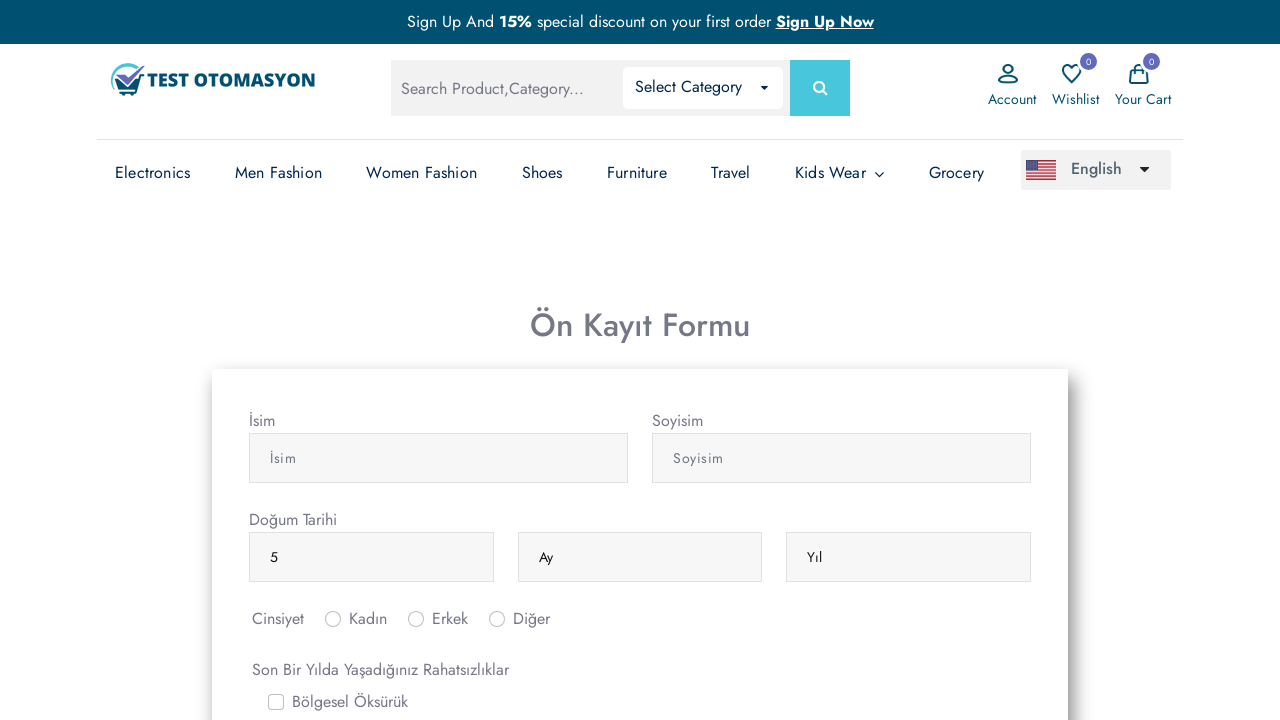

Selected month option with value 'nisan' (April) on select.form-control >> nth=1
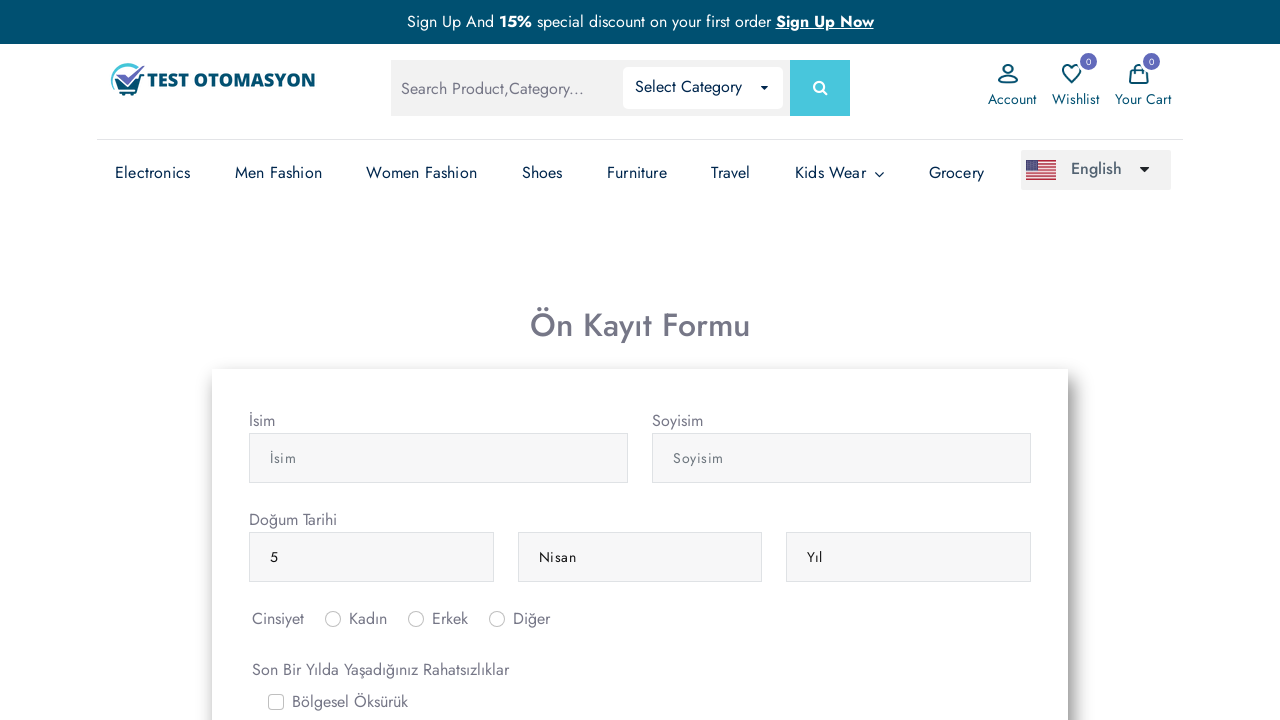

Selected year dropdown (third dropdown)
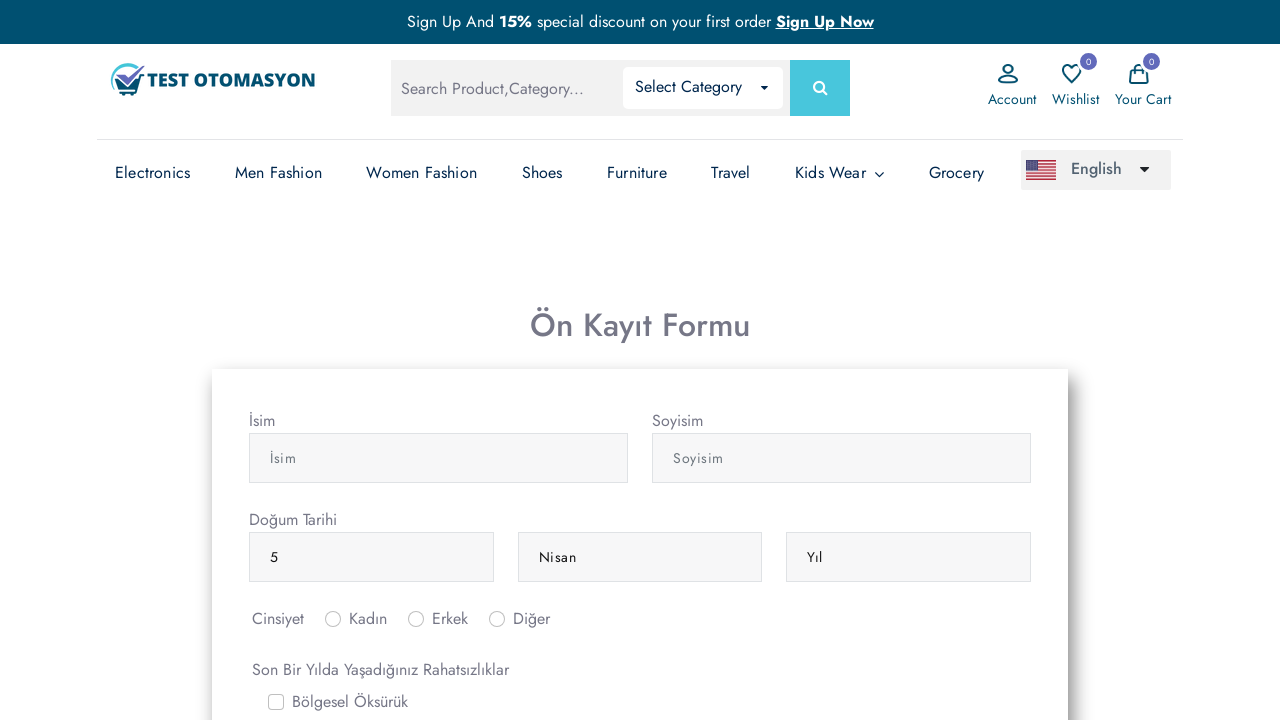

Selected year option with visible text '1990' on select.form-control >> nth=2
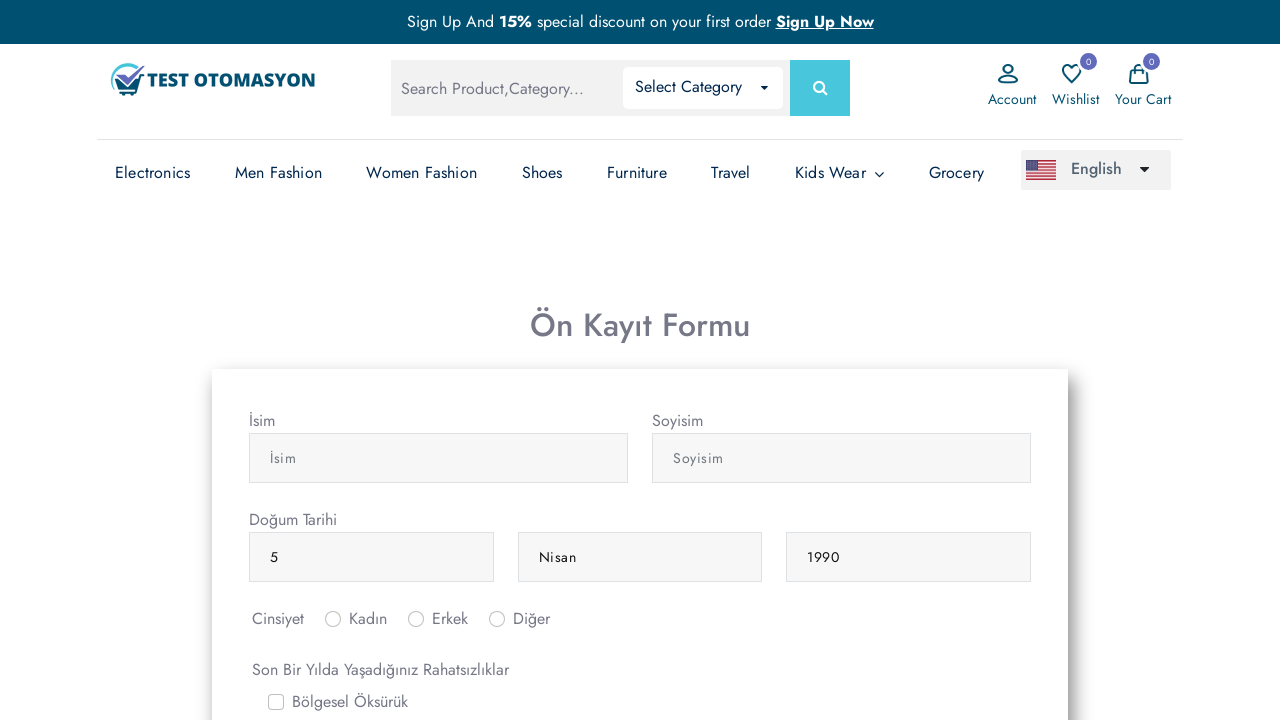

Retrieved selected day value
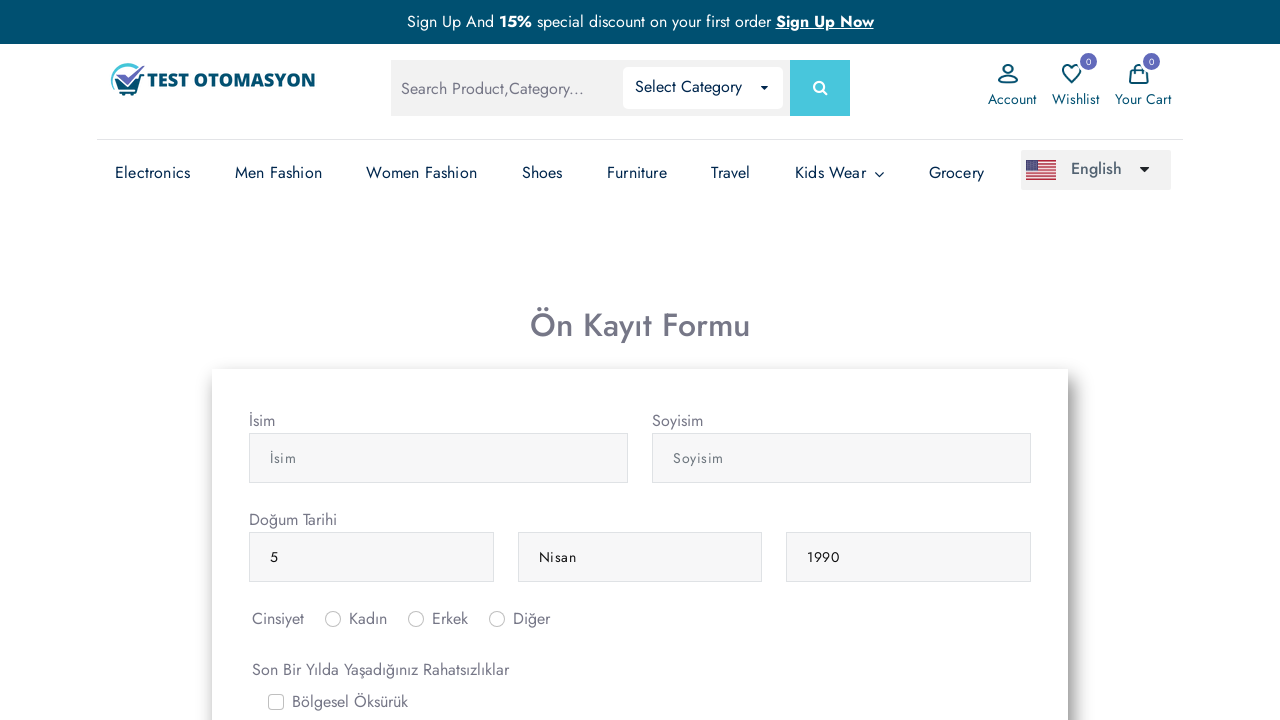

Retrieved selected month value
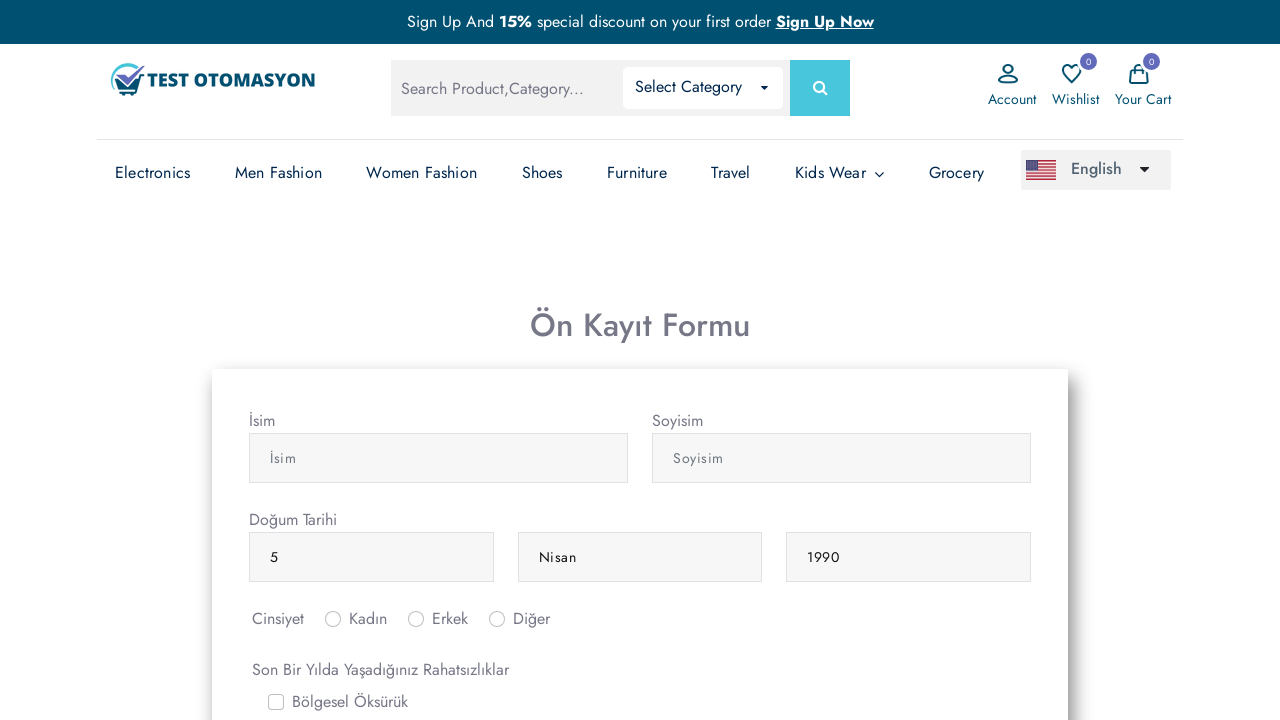

Retrieved selected year value
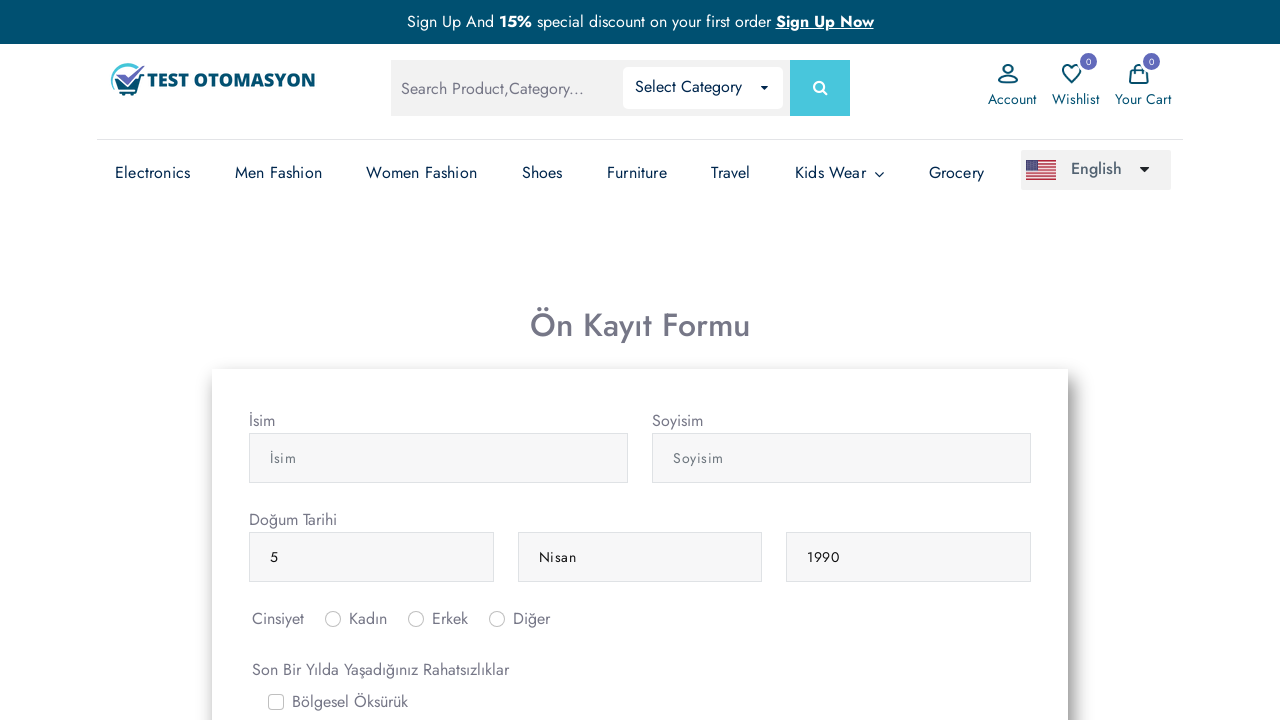

Printed selected date values: 5/Nisan/1990
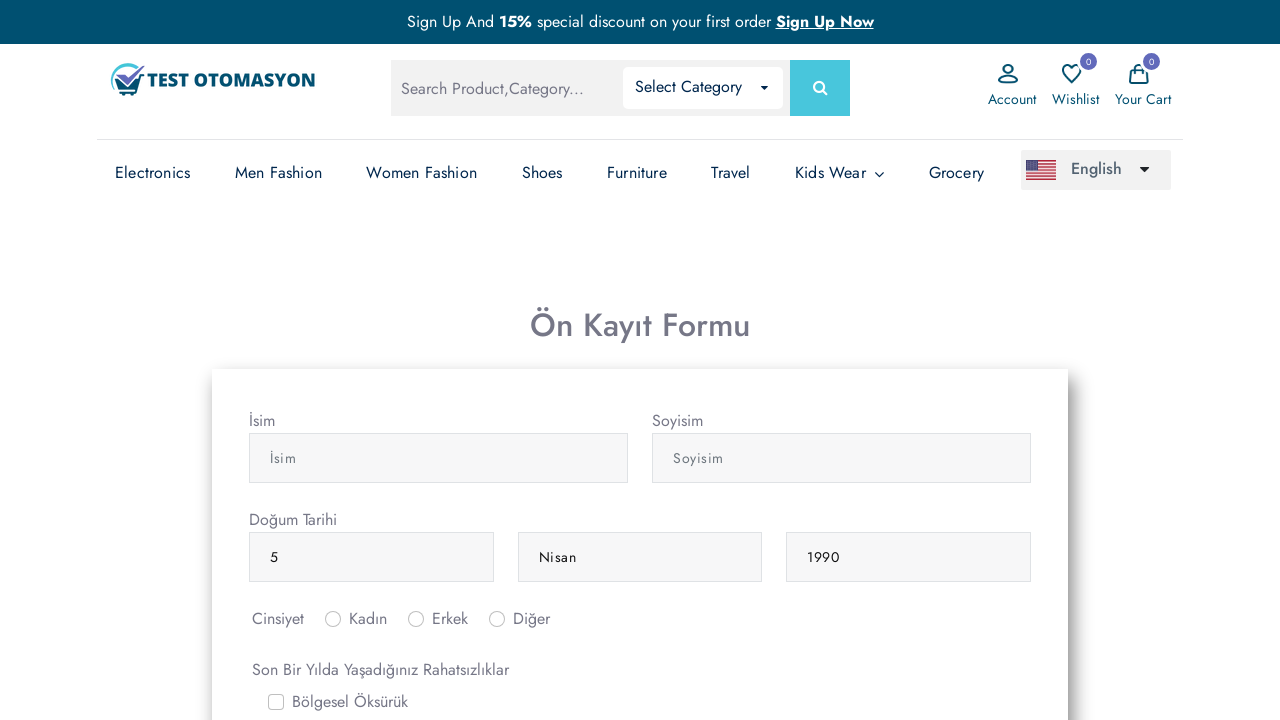

Retrieved all month option values
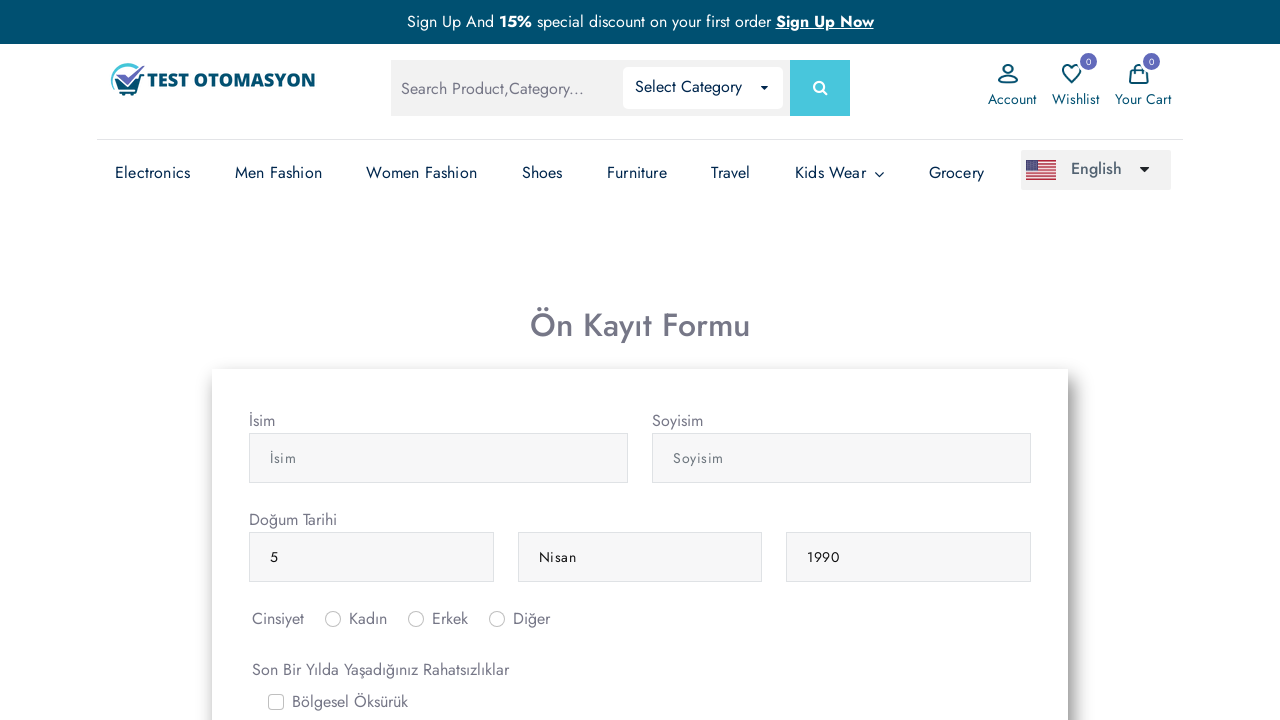

Printed all month options: ['Ay', 'Ocak', 'Şubat', 'Mart', 'Nisan', 'Mayıs', 'Haziran', 'Temmuz', 'Ağustos', 'Eylül', 'Ekim', 'Kasım', 'Aralık']
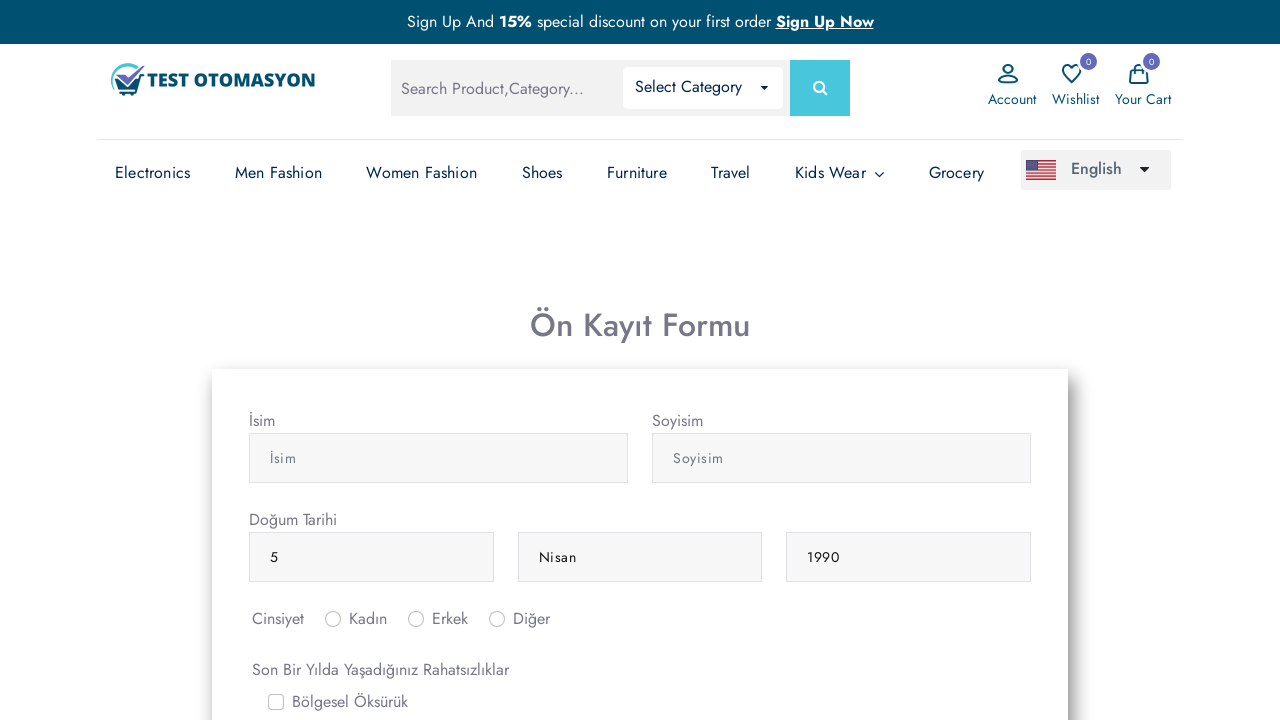

Counted month dropdown options: 13 options found
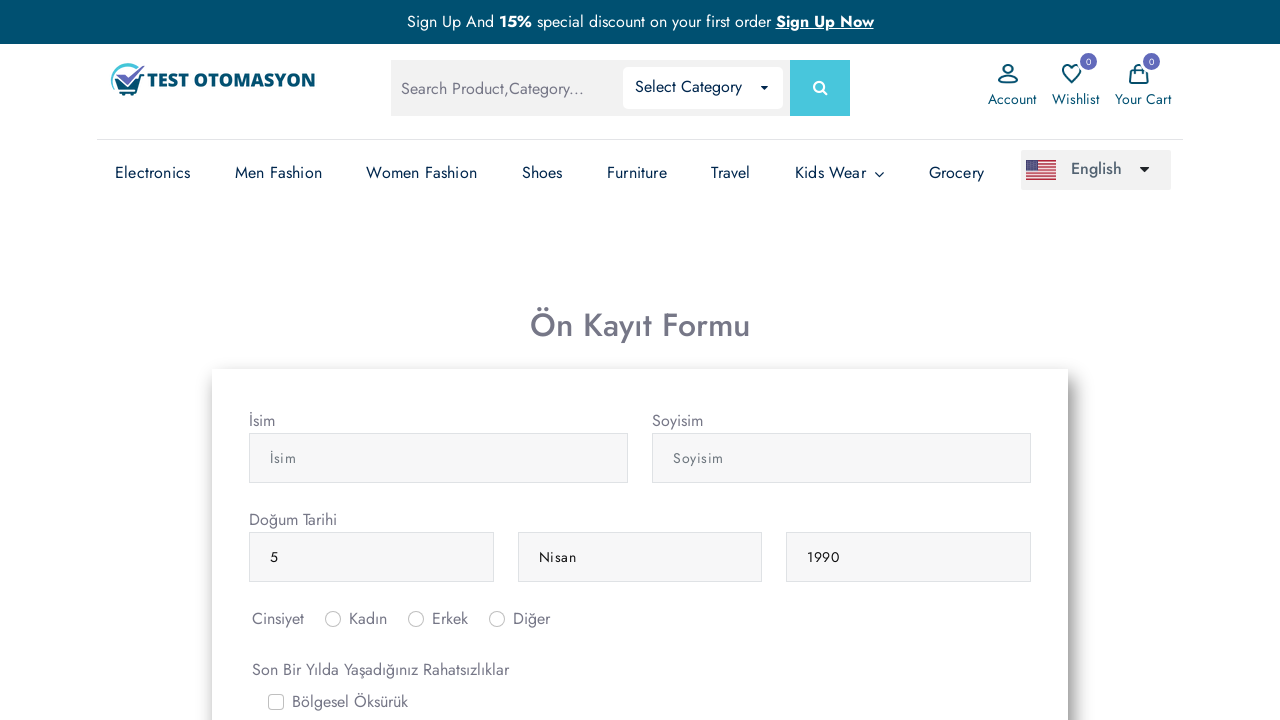

Verified month dropdown has exactly 13 options - assertion passed
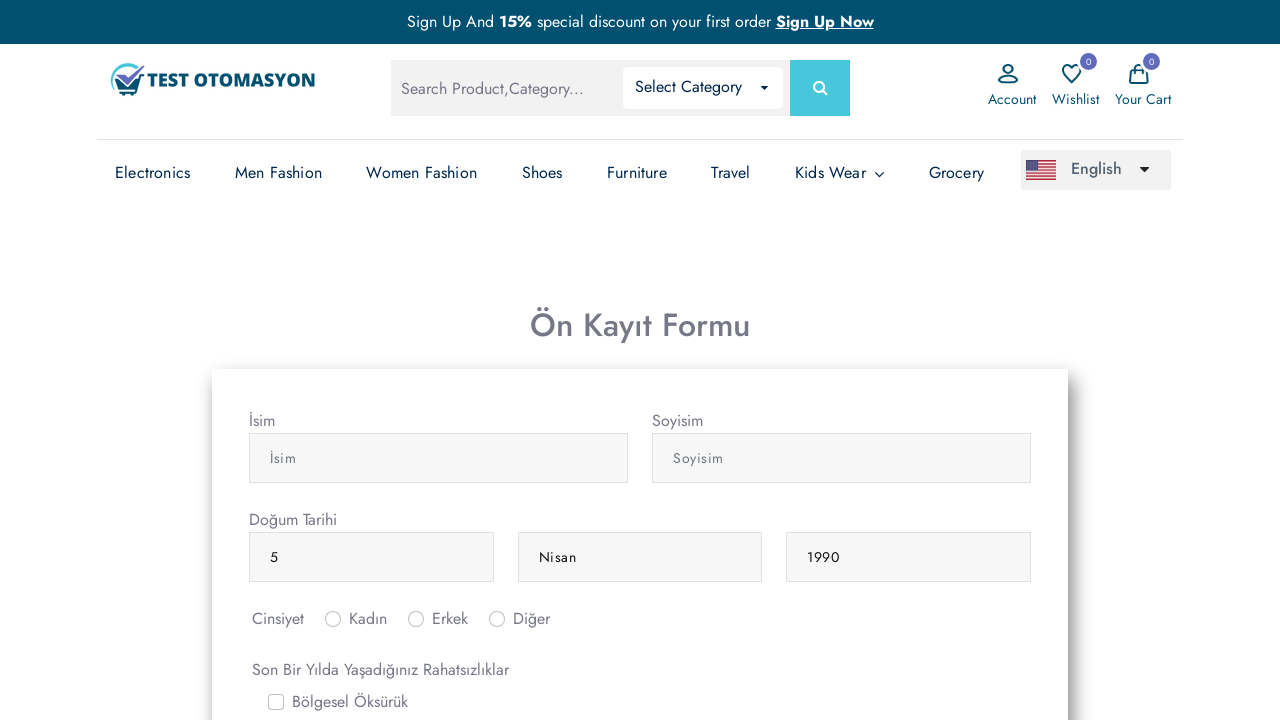

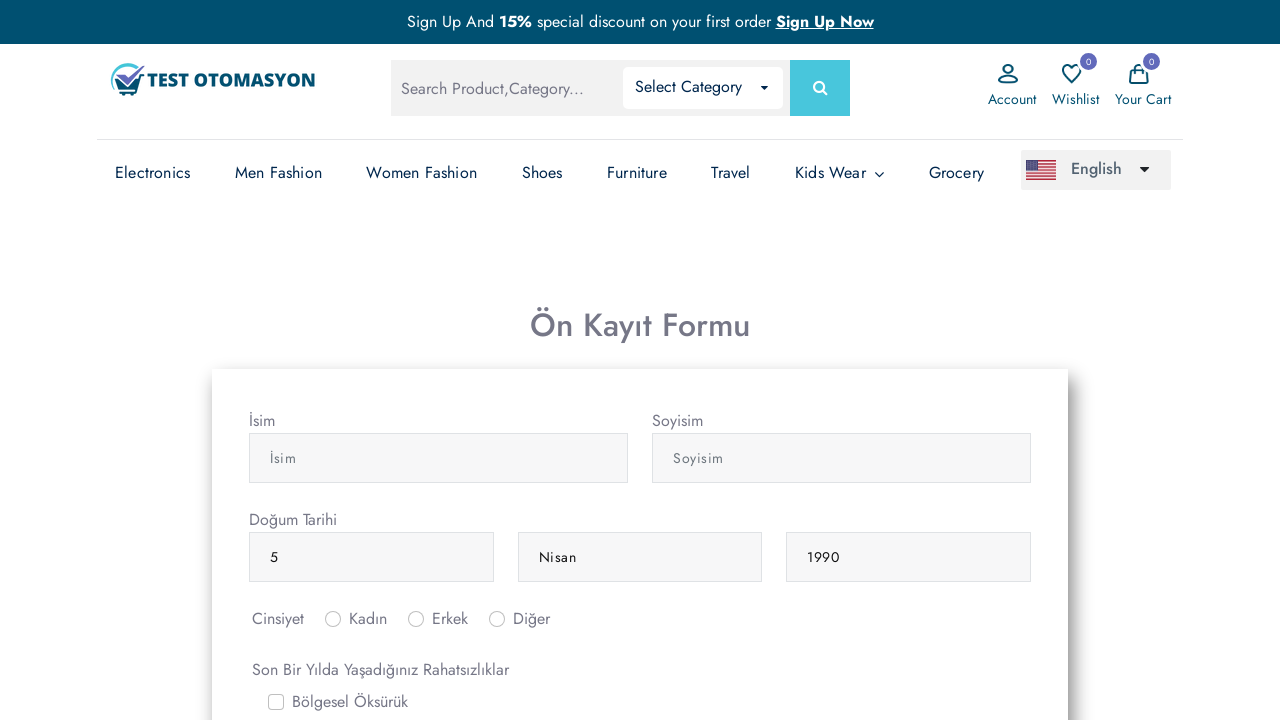